Tests autocomplete functionality by typing "IND" in an autocomplete field and using keyboard navigation (arrow down keys) to select "India" from the suggestions dropdown.

Starting URL: http://www.qaclickacademy.com/practice.php

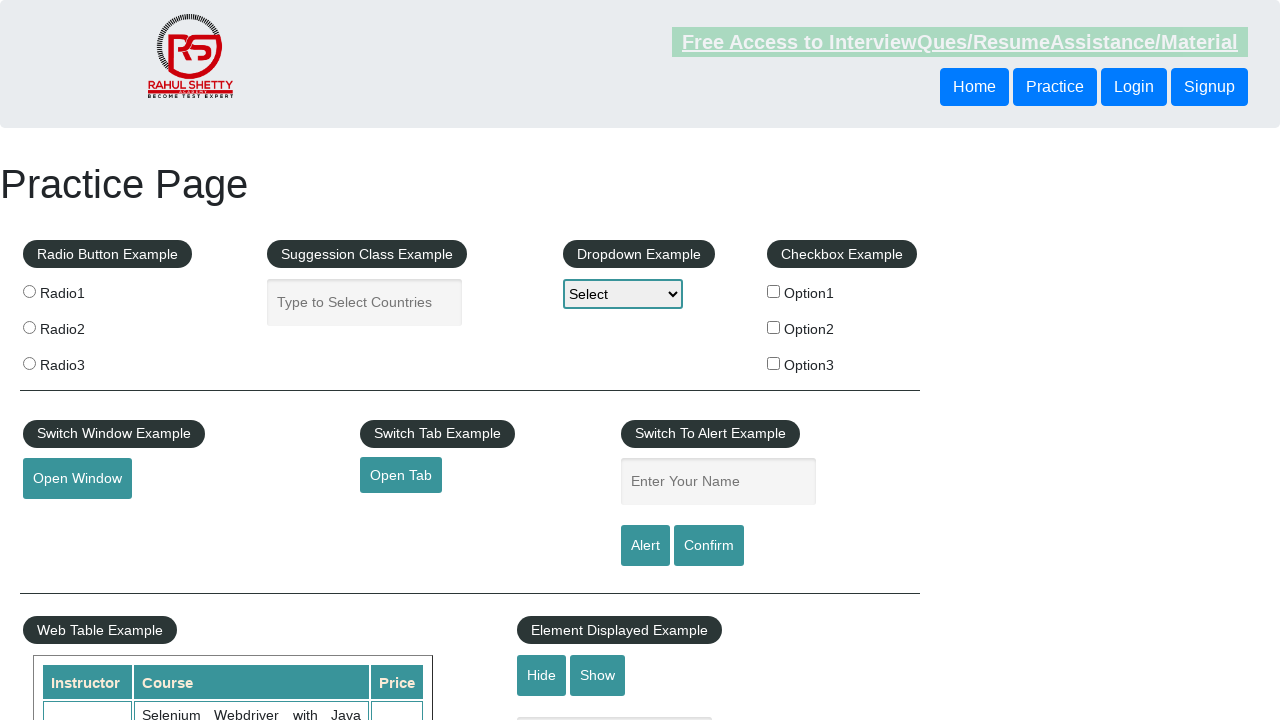

Typed 'IND' in the autocomplete field on #autocomplete
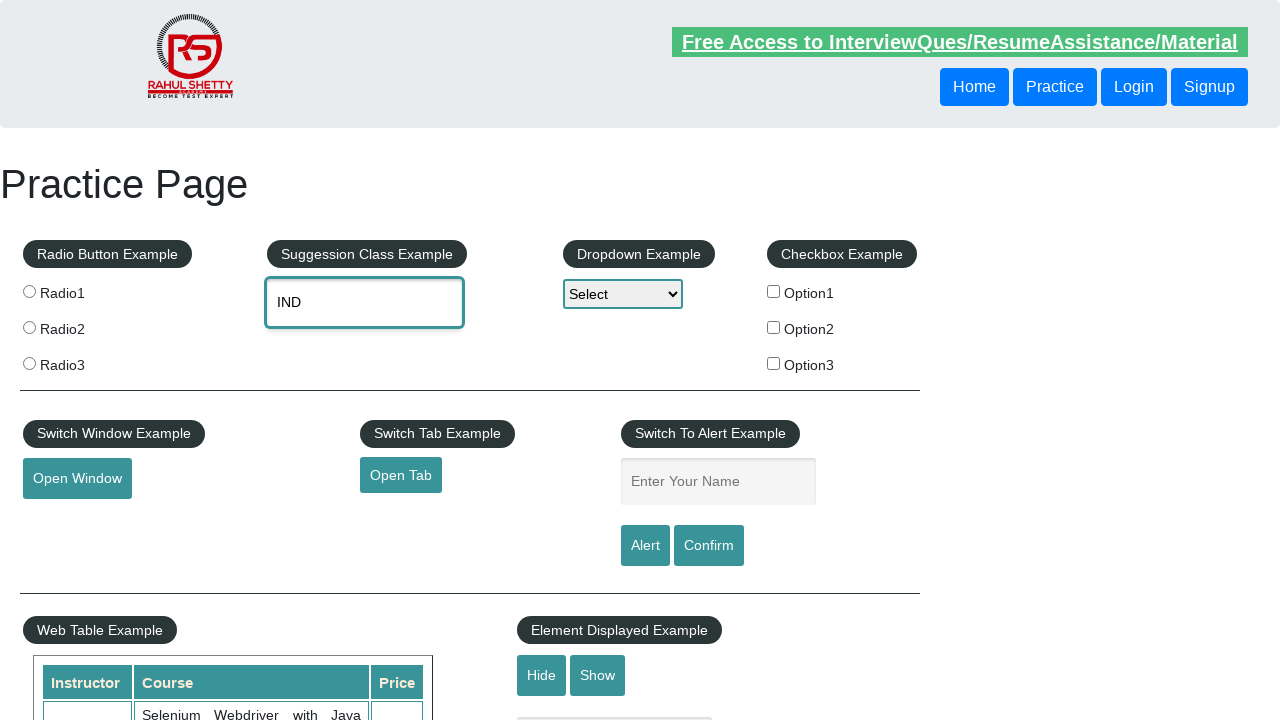

Waited 1 second for autocomplete suggestions to appear
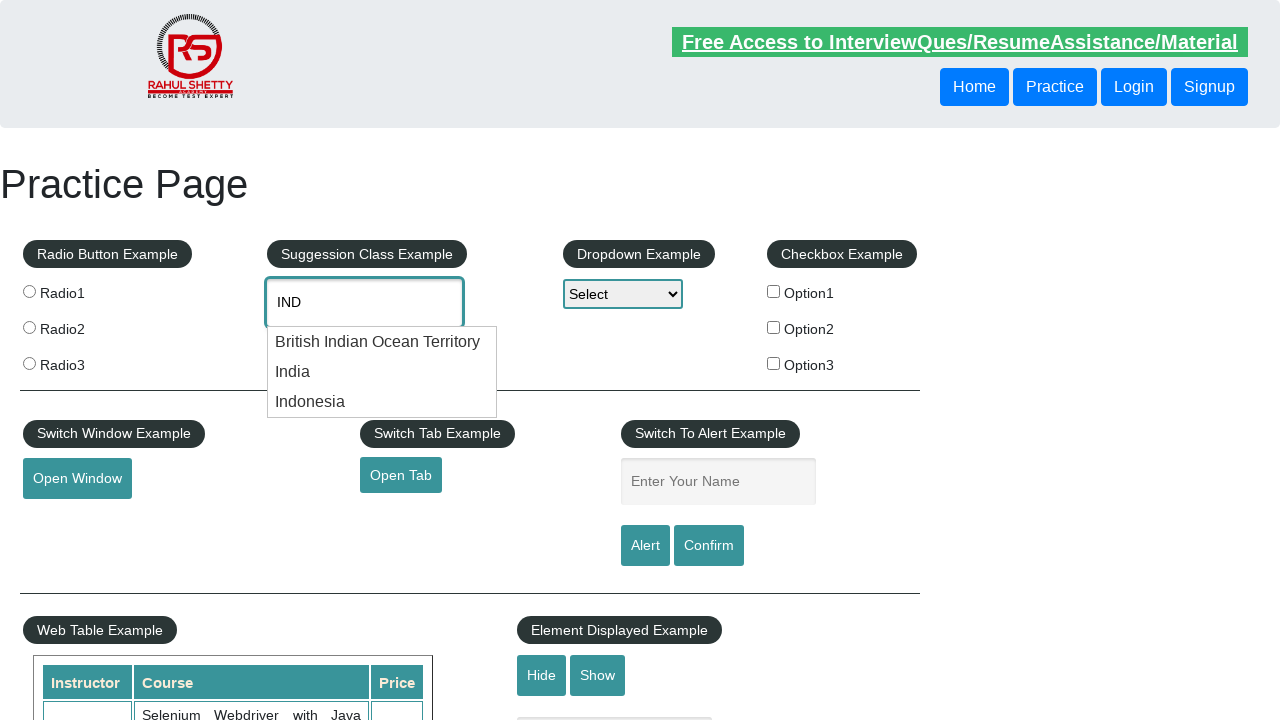

Pressed ArrowDown key to navigate suggestions on #autocomplete
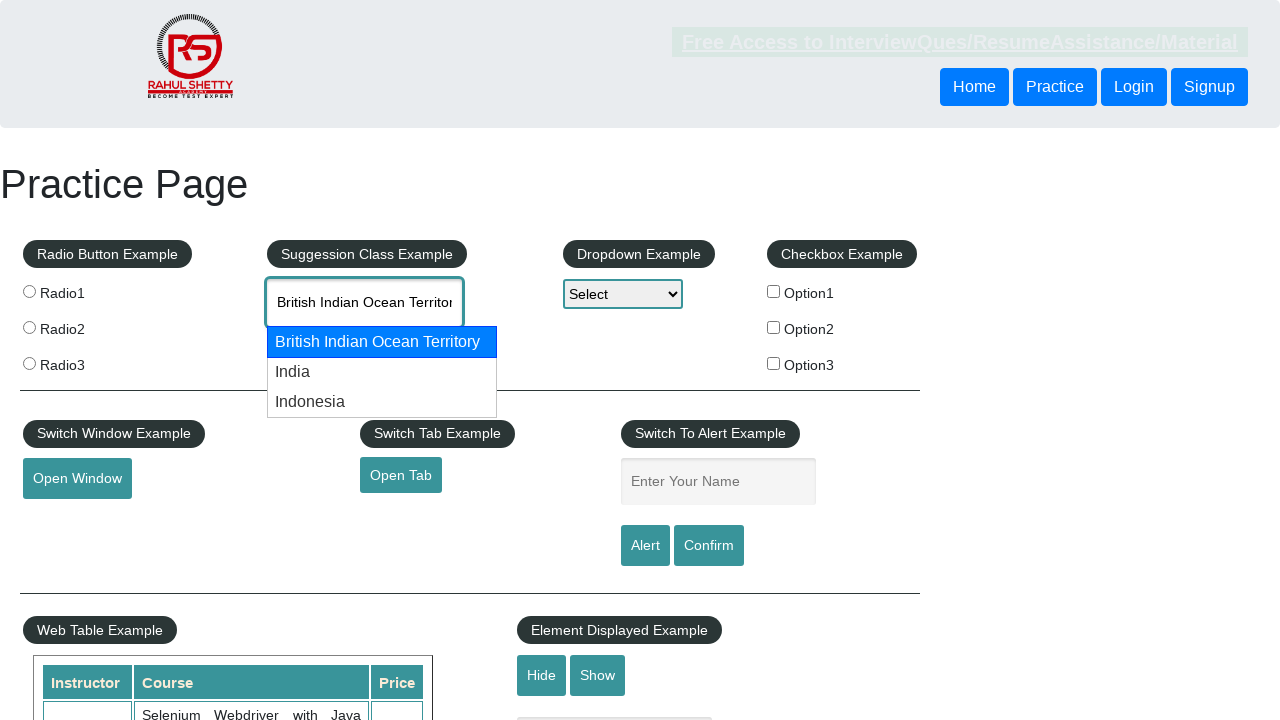

Waited 500ms after first ArrowDown
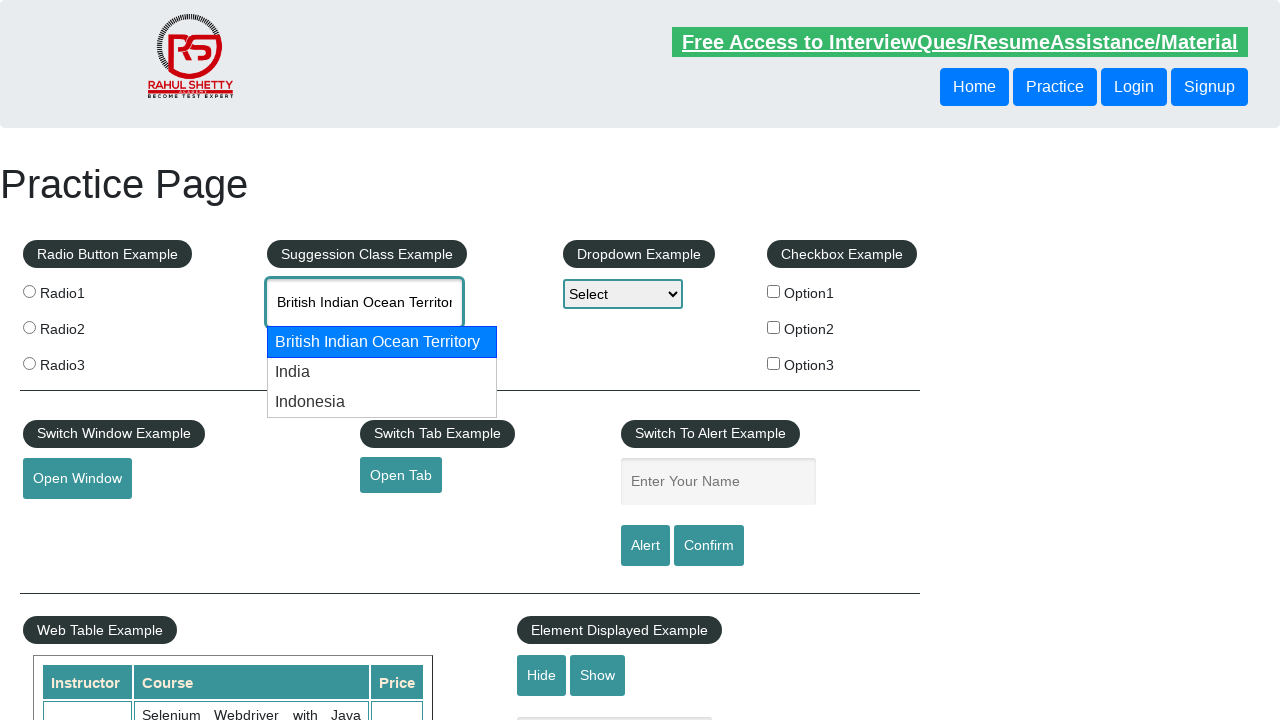

Pressed ArrowDown key again to navigate suggestions on #autocomplete
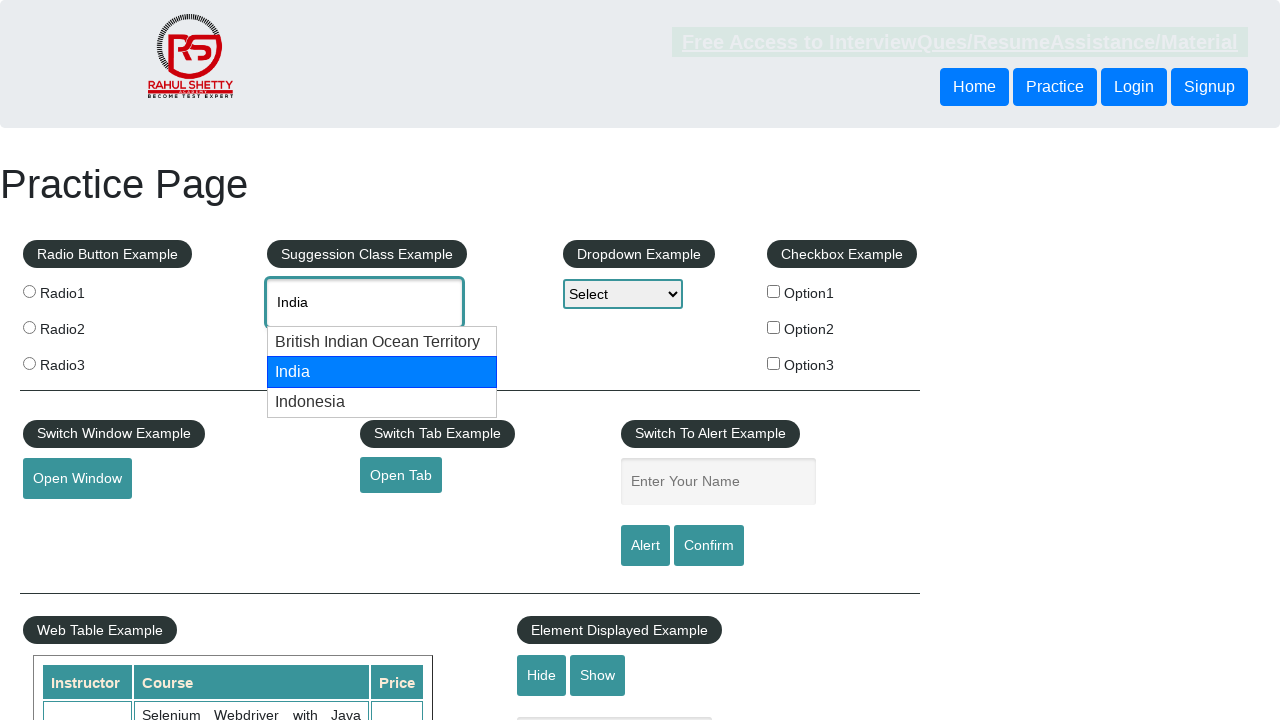

Waited 500ms after second ArrowDown
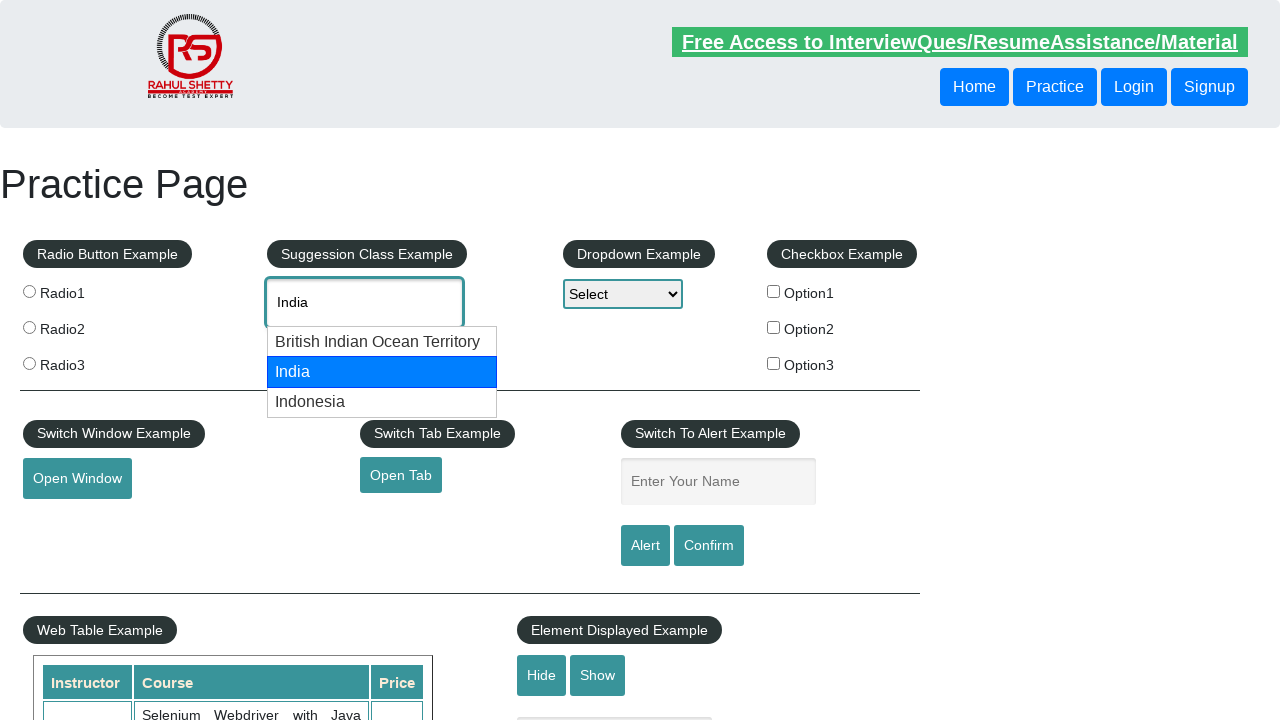

Pressed ArrowDown key again to navigate suggestions on #autocomplete
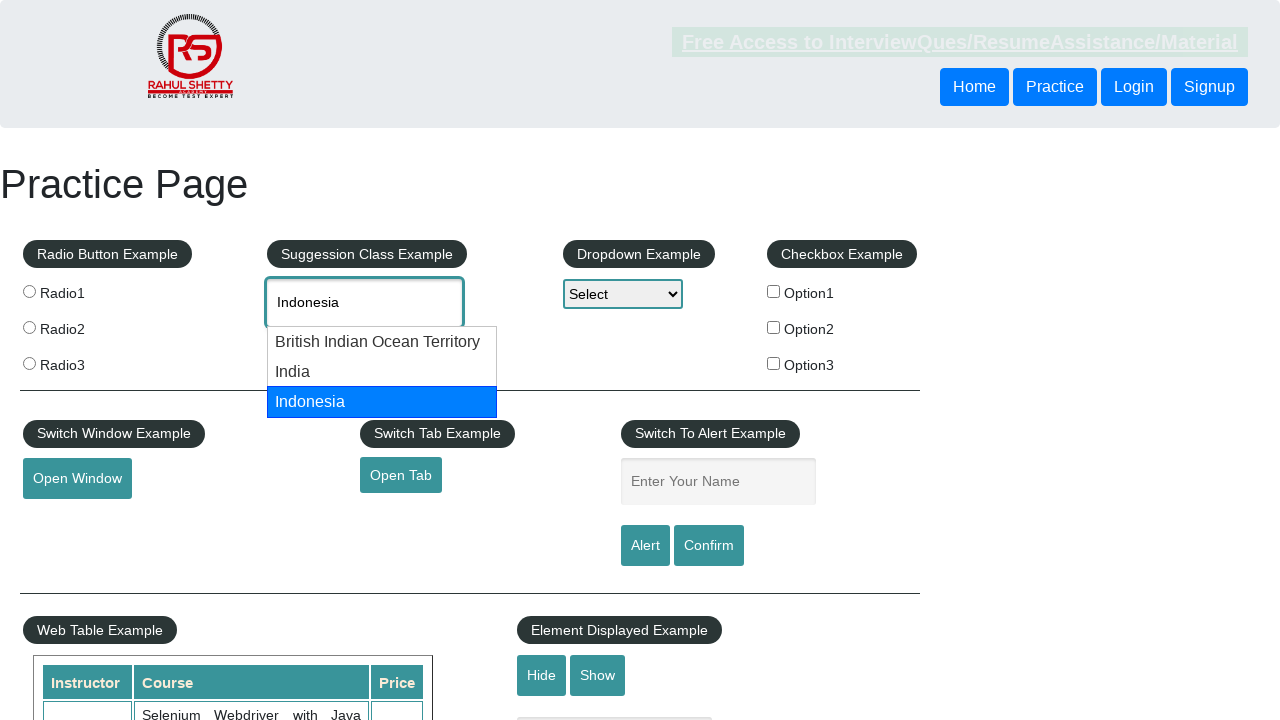

Waited 500ms after third ArrowDown
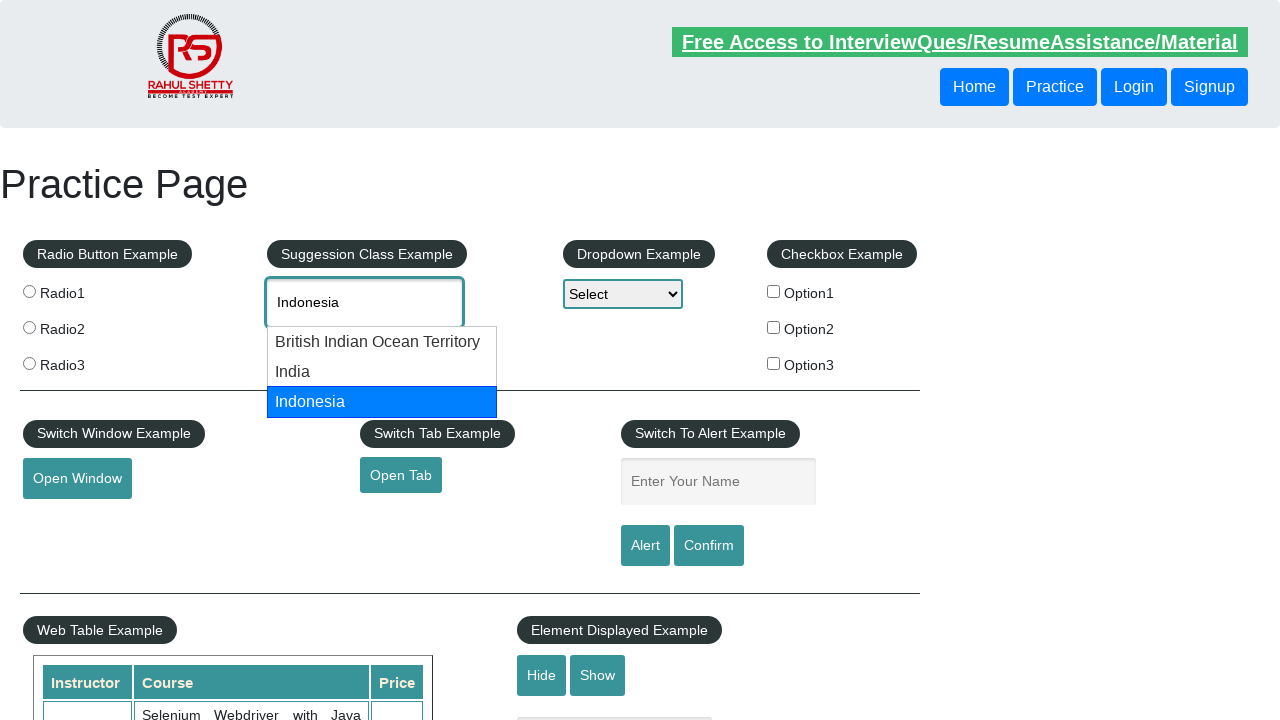

Retrieved current autocomplete value: 'Indonesia'
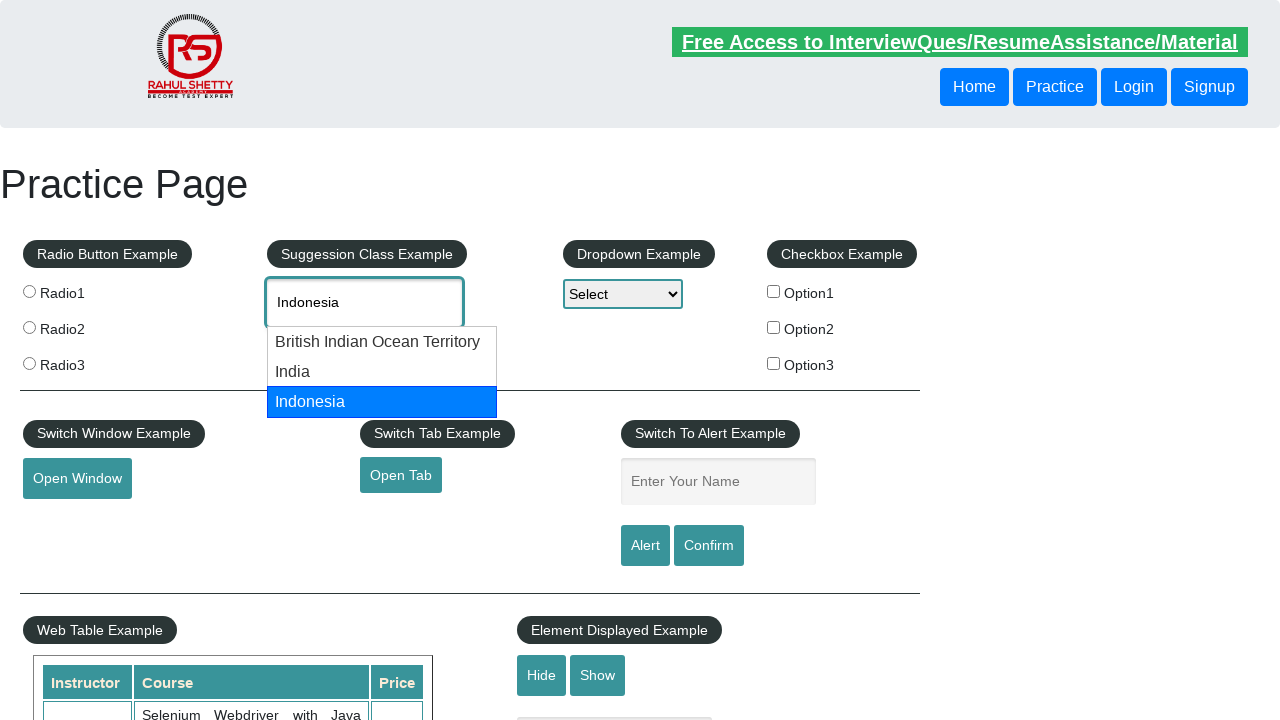

Pressed ArrowDown key to continue navigating suggestions on #autocomplete
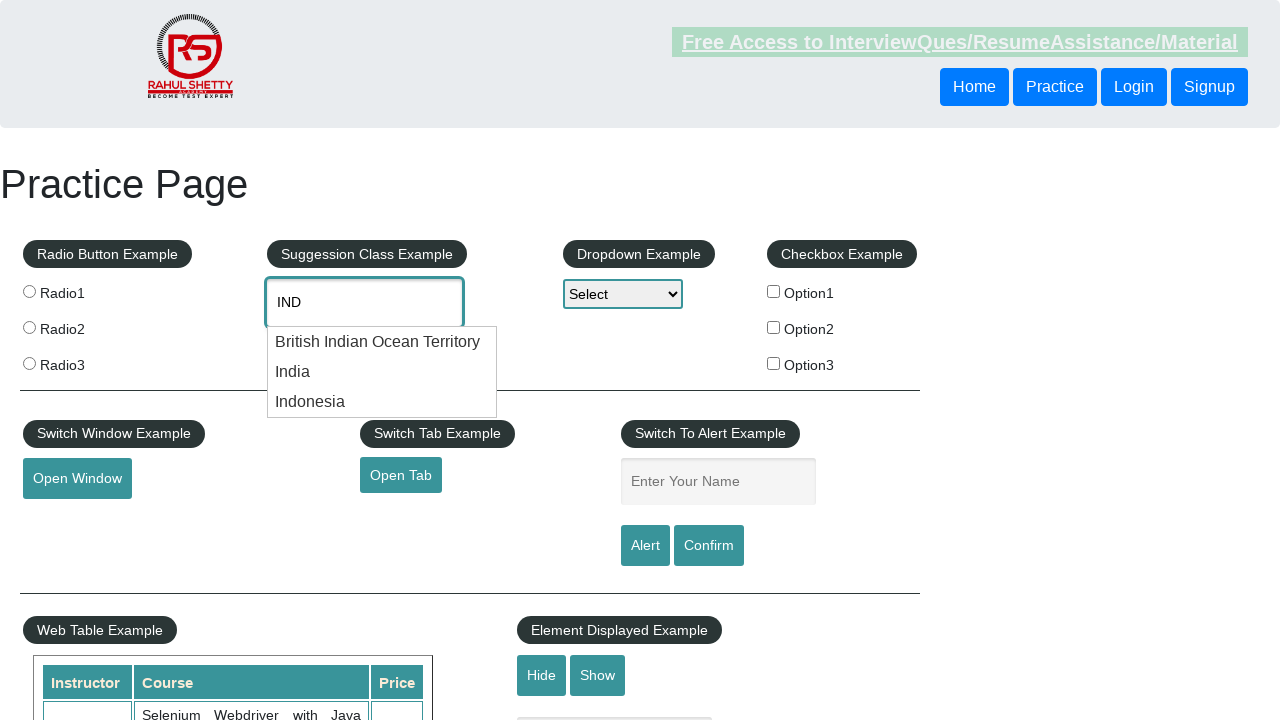

Waited 300ms after ArrowDown press
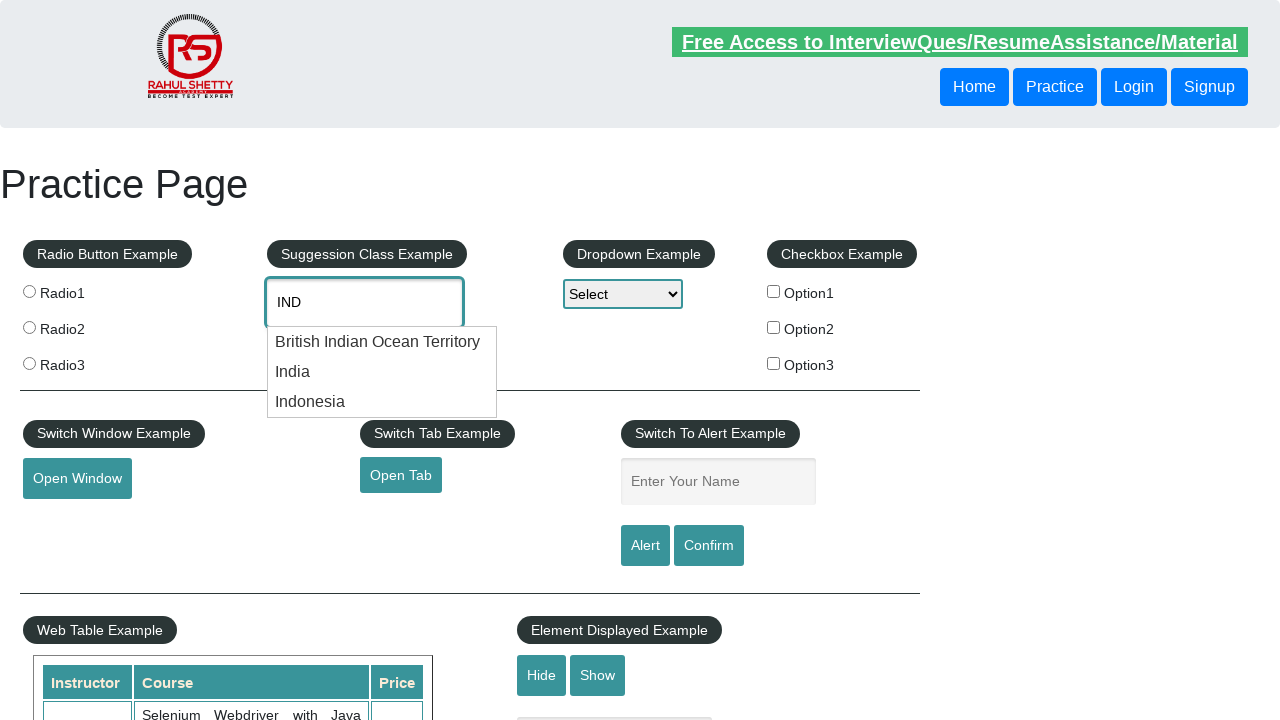

Retrieved current autocomplete value: 'IND'
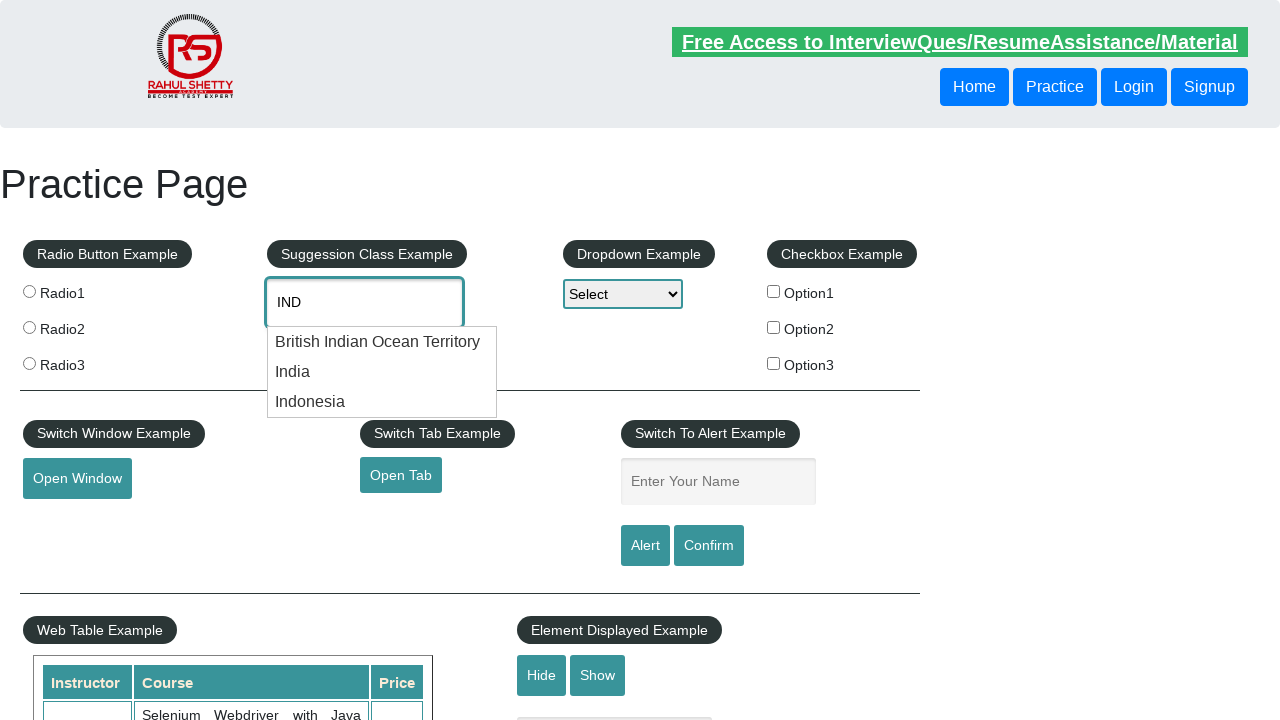

Pressed ArrowDown key to continue navigating suggestions on #autocomplete
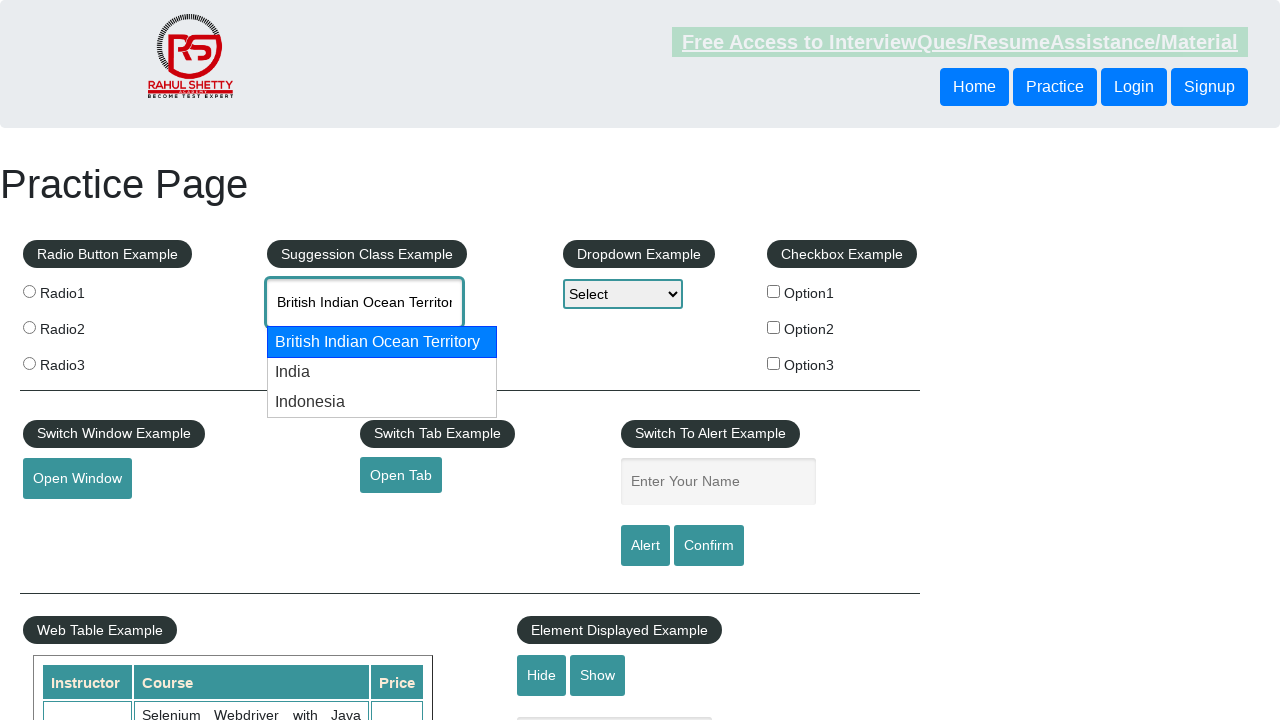

Waited 300ms after ArrowDown press
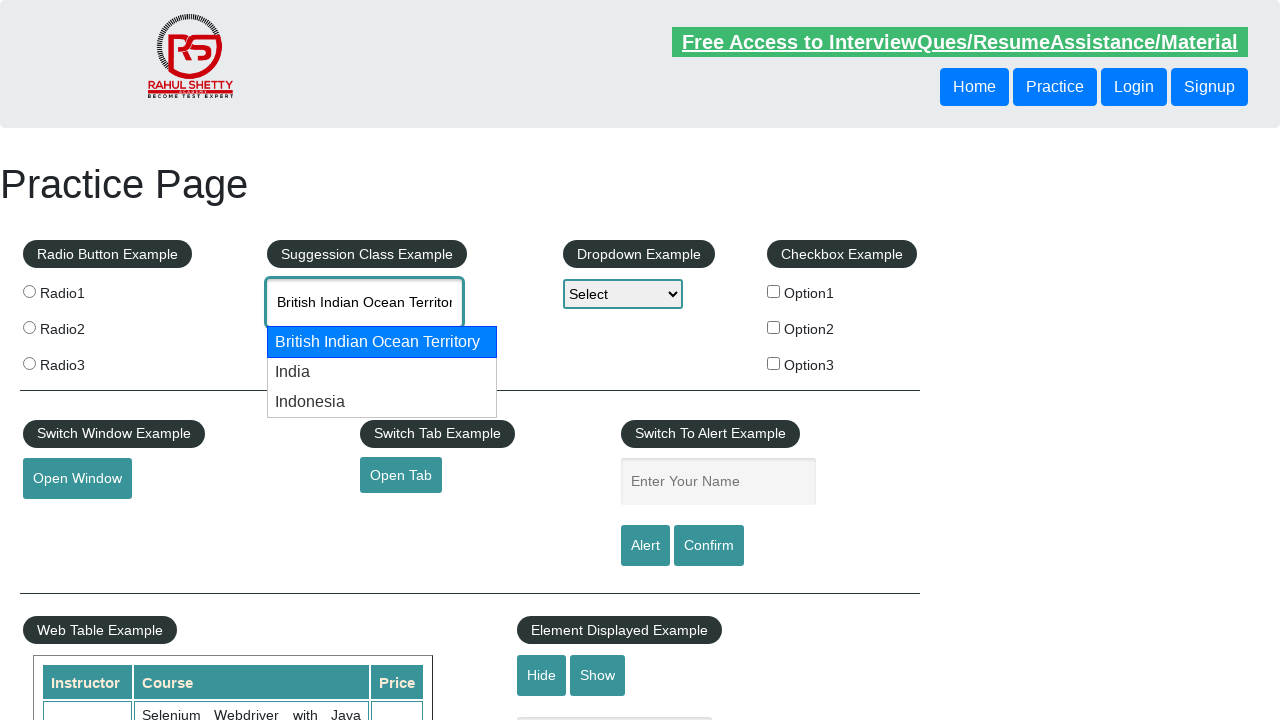

Retrieved current autocomplete value: 'British Indian Ocean Territory'
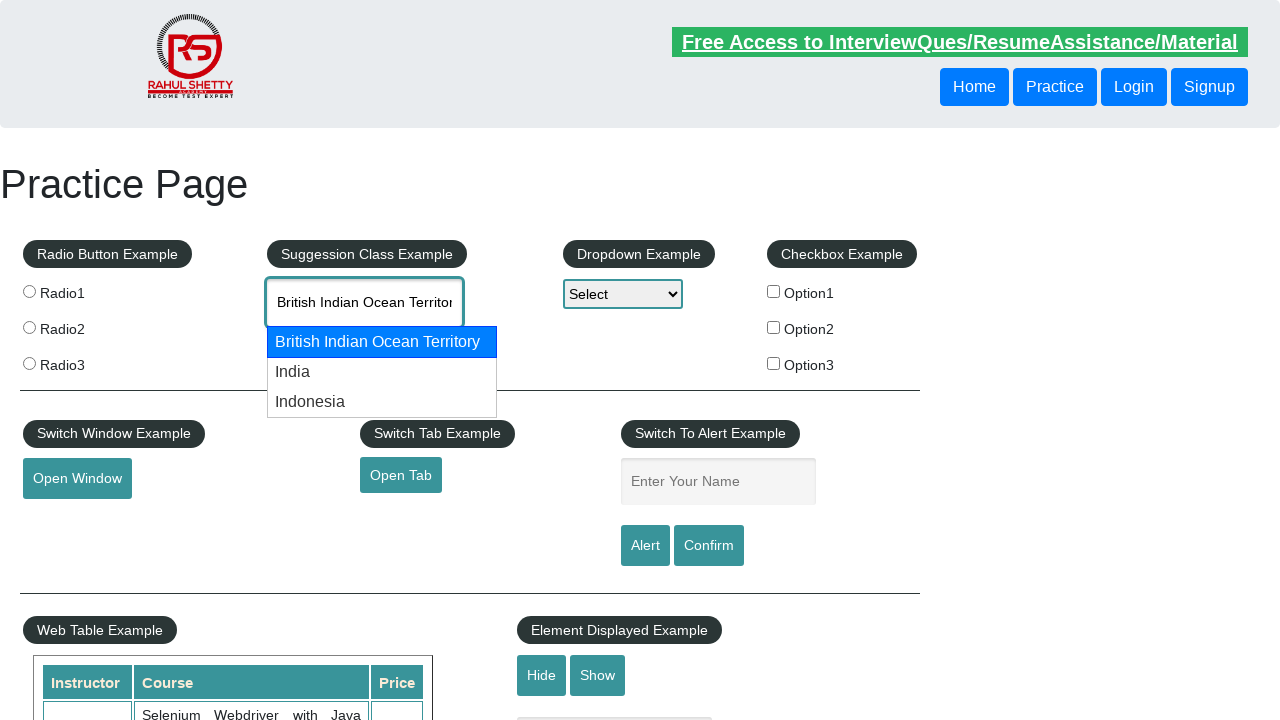

Pressed ArrowDown key to continue navigating suggestions on #autocomplete
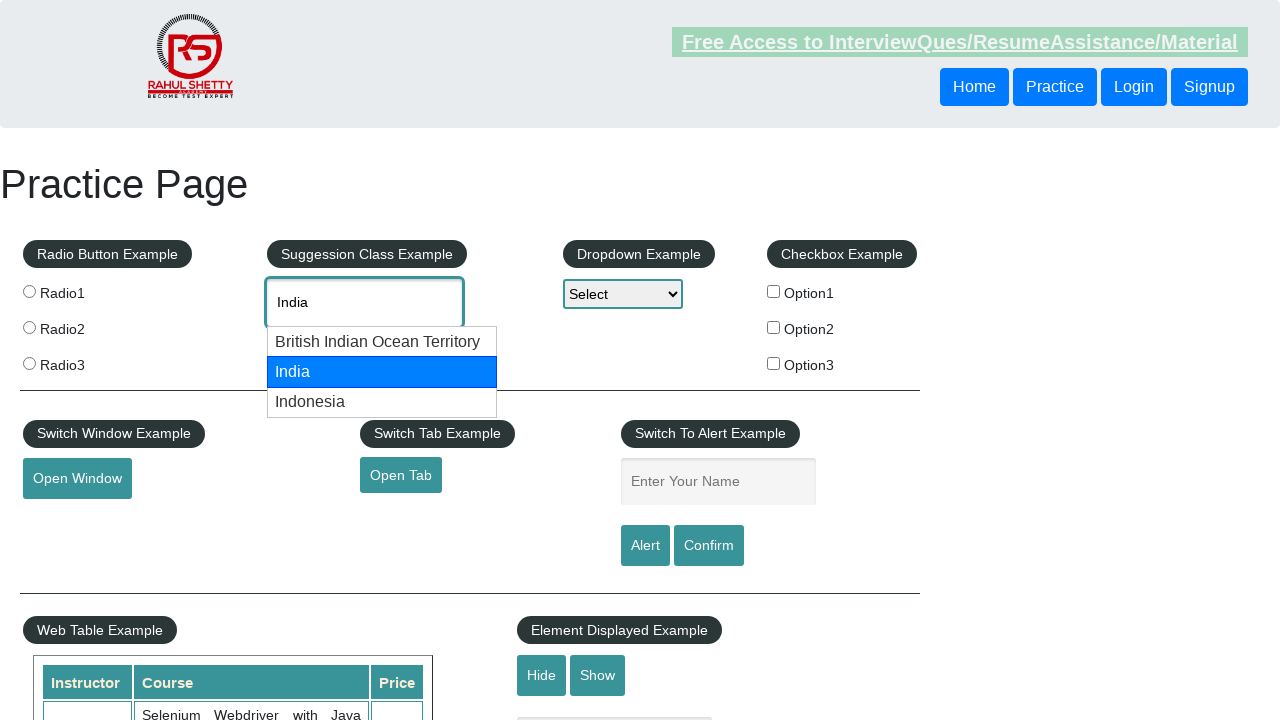

Waited 300ms after ArrowDown press
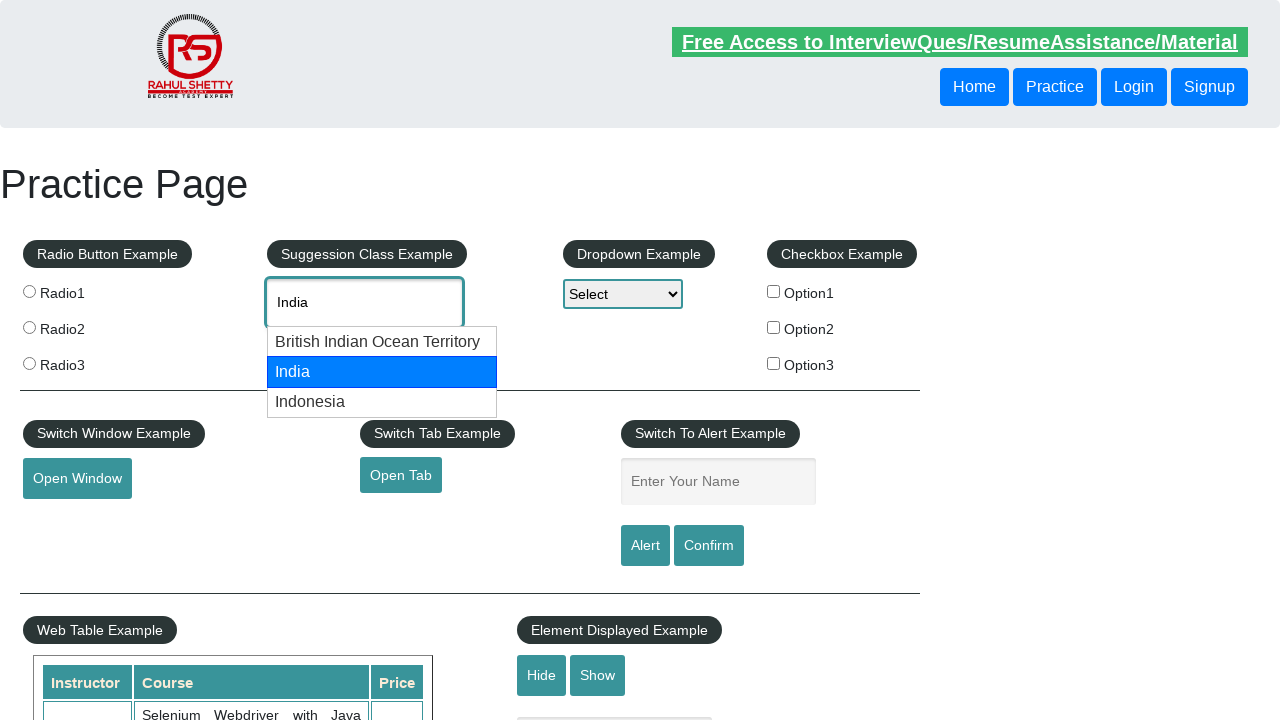

Retrieved current autocomplete value: 'India'
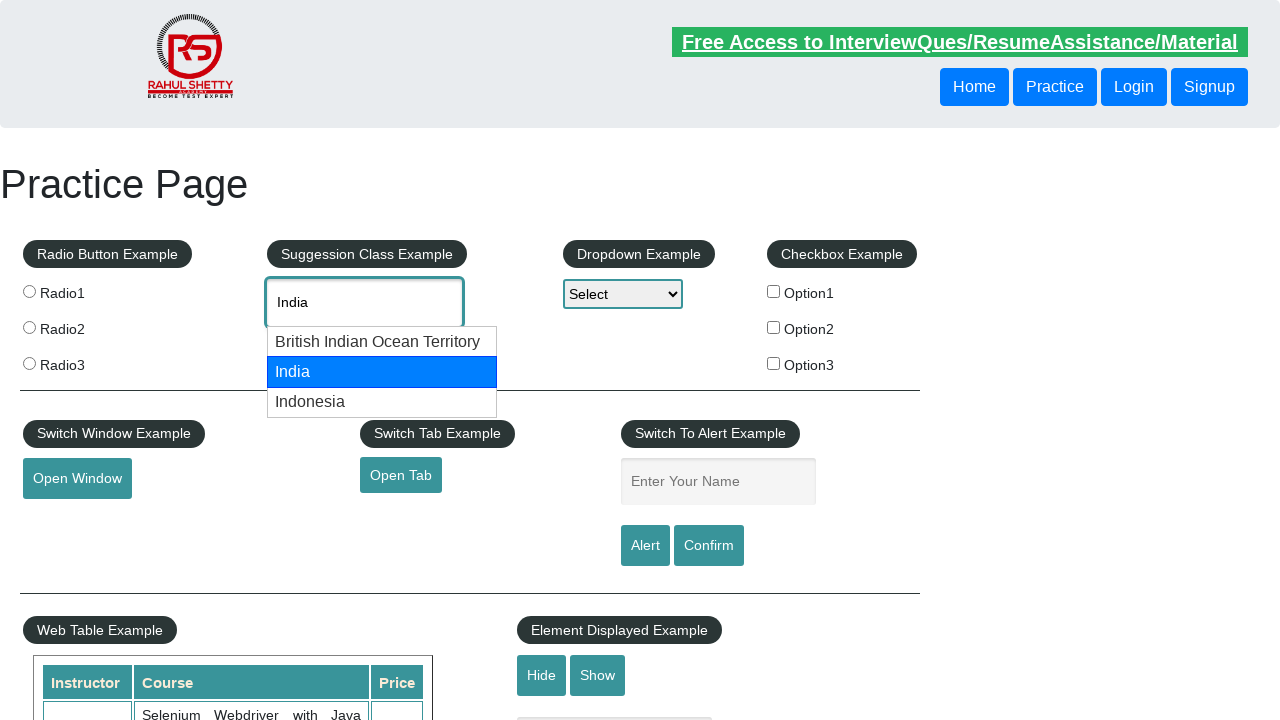

Found 'India' in autocomplete field - selection successful
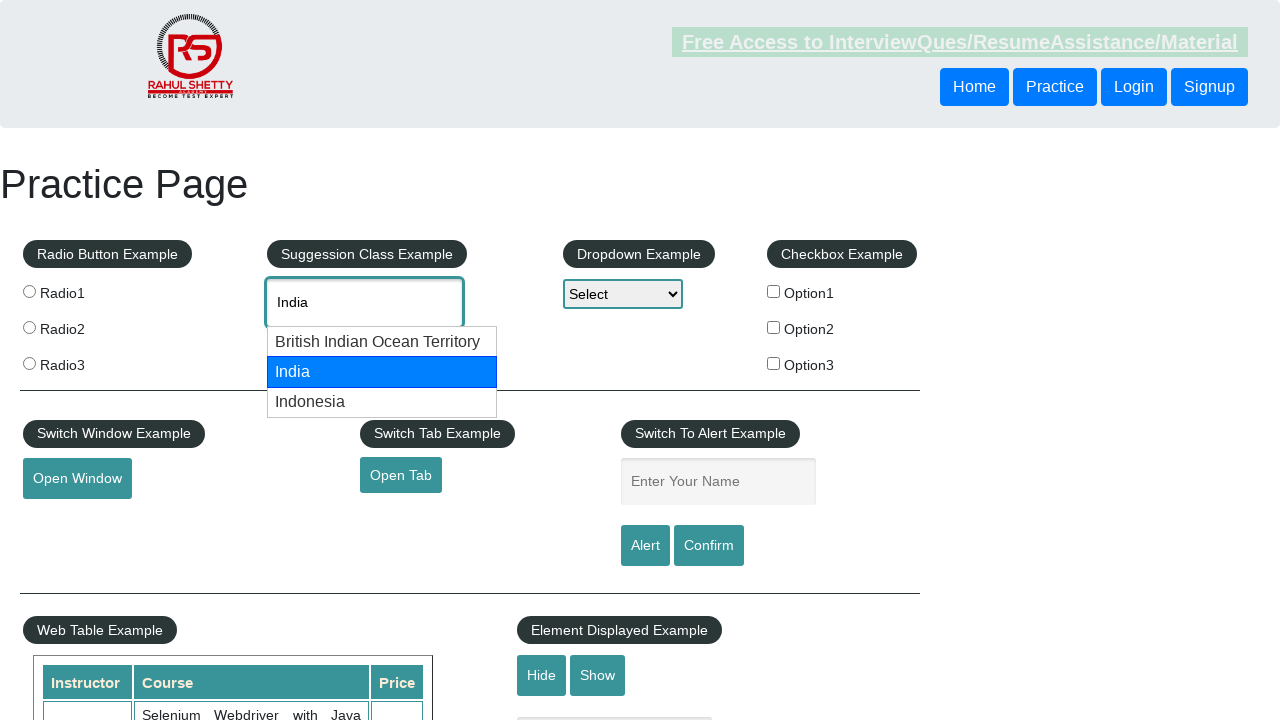

Retrieved final autocomplete value: 'India'
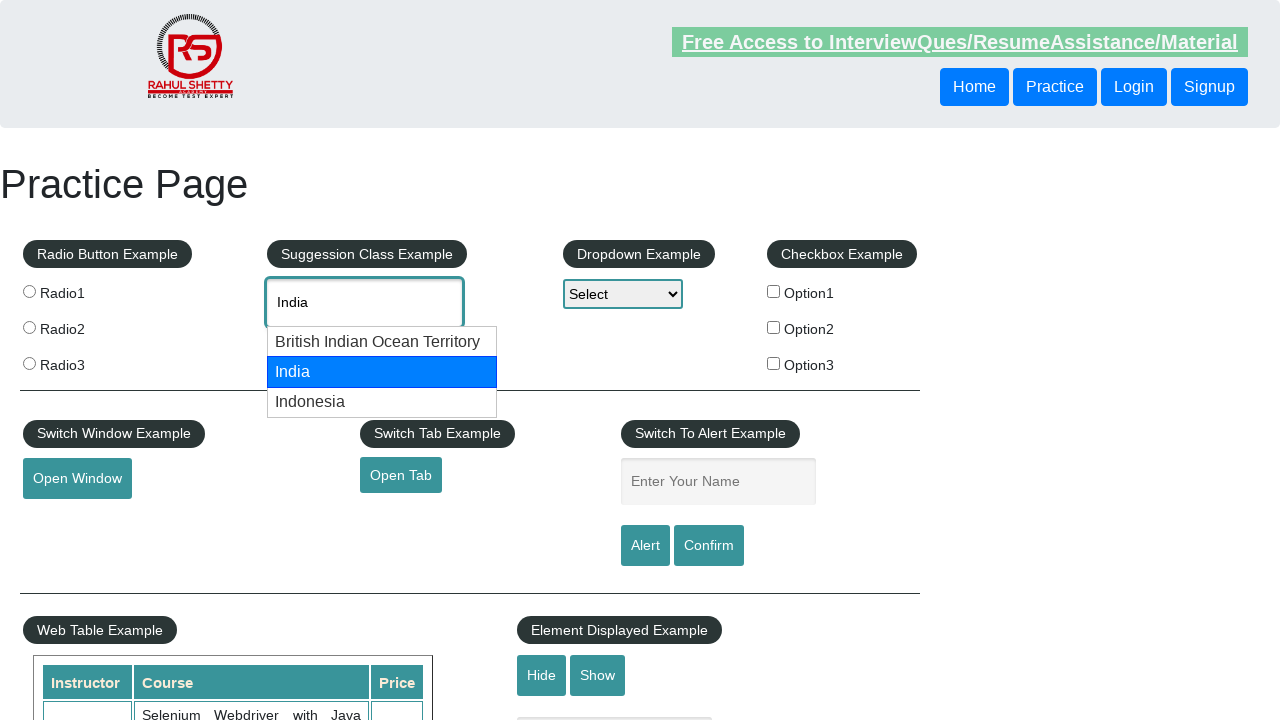

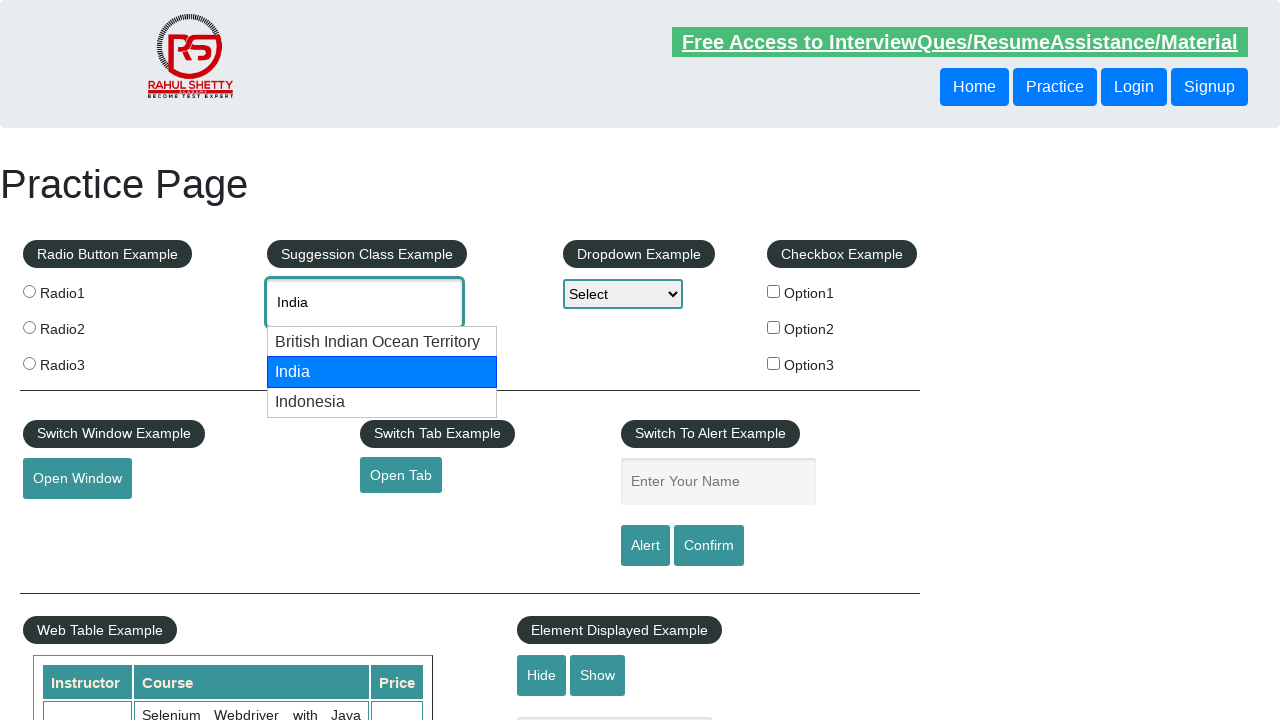